Navigates to Fox News homepage, waits for article elements to load, and scrolls down the page to load more content.

Starting URL: https://www.foxnews.com/

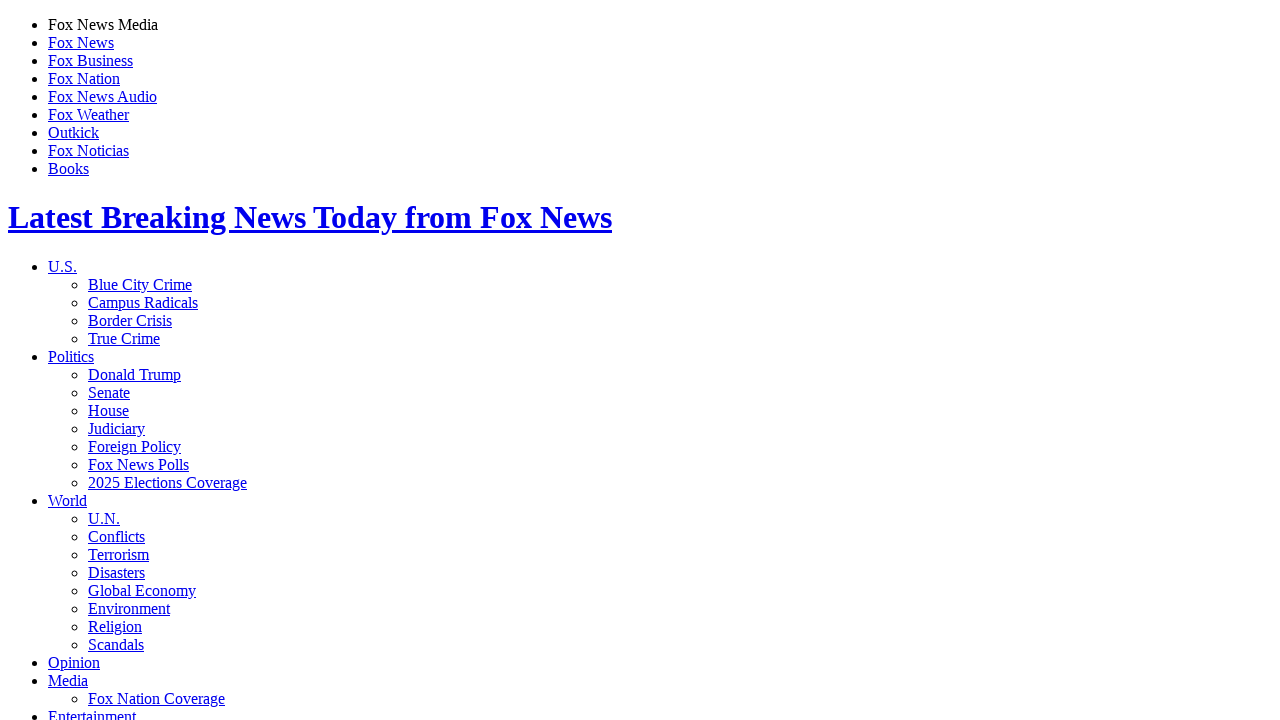

Article headlines loaded on Fox News homepage
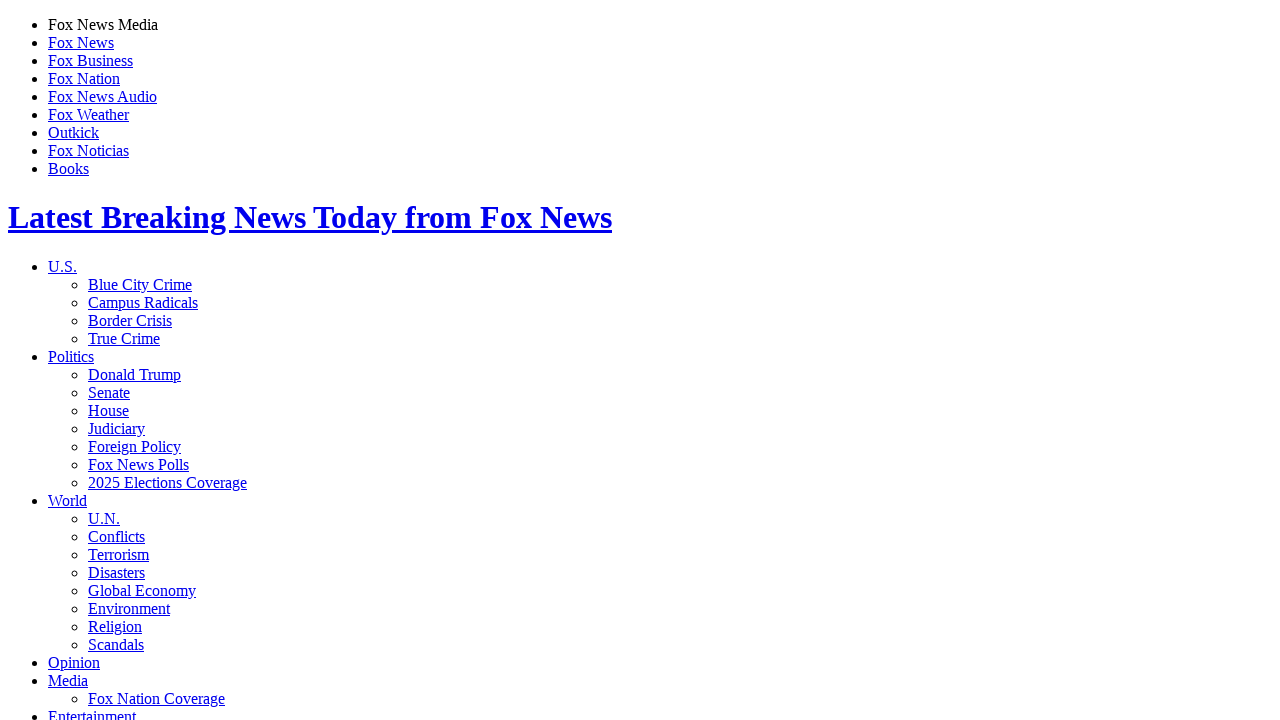

Scrolled down page to load more content
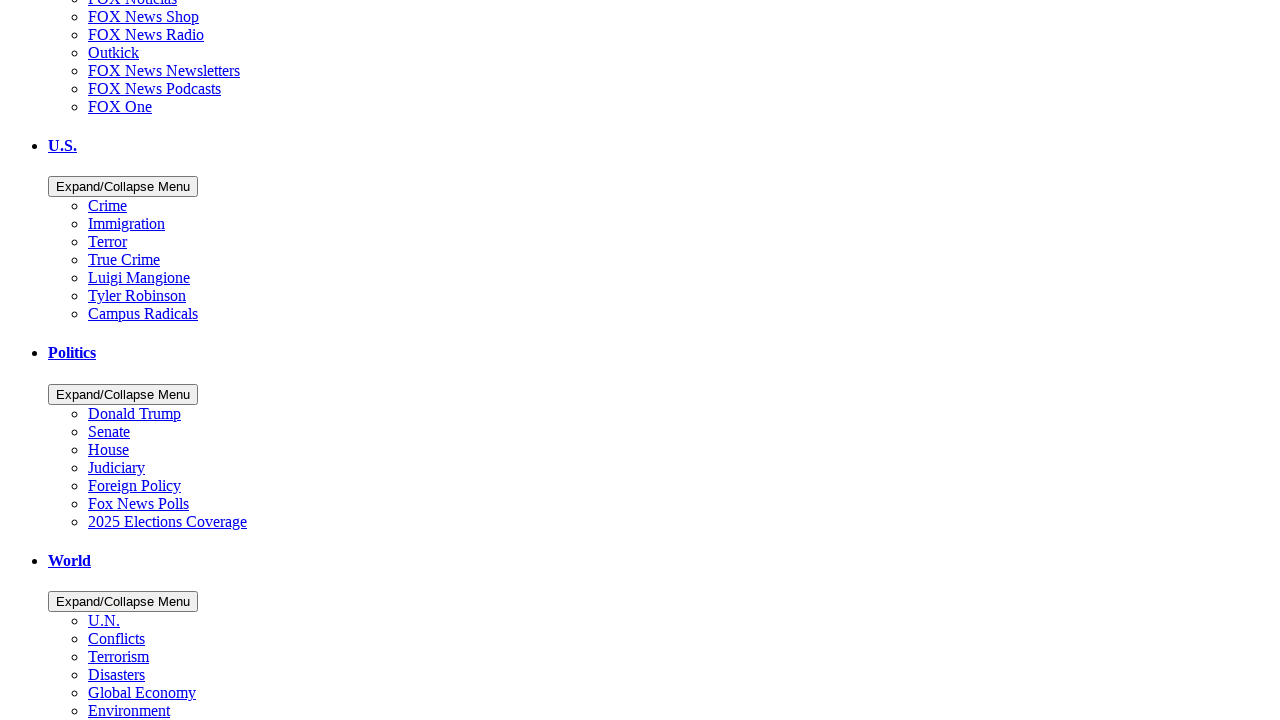

Waited for dynamically loaded content to render
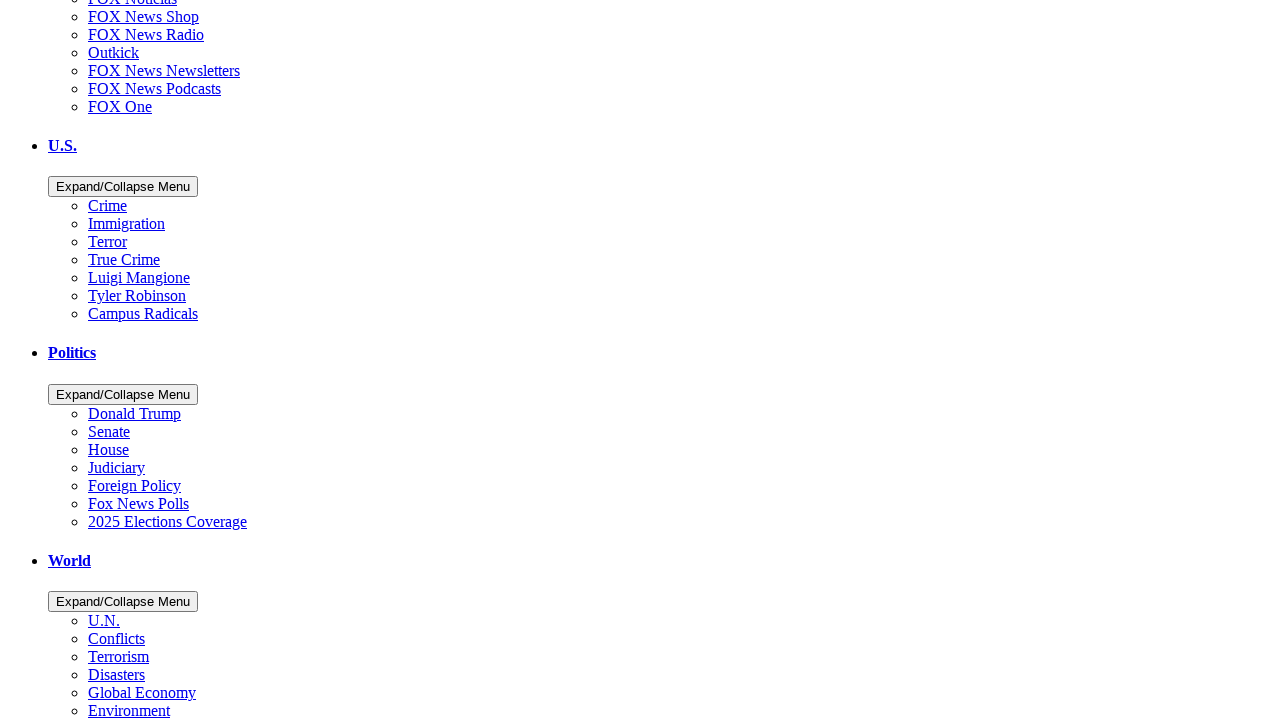

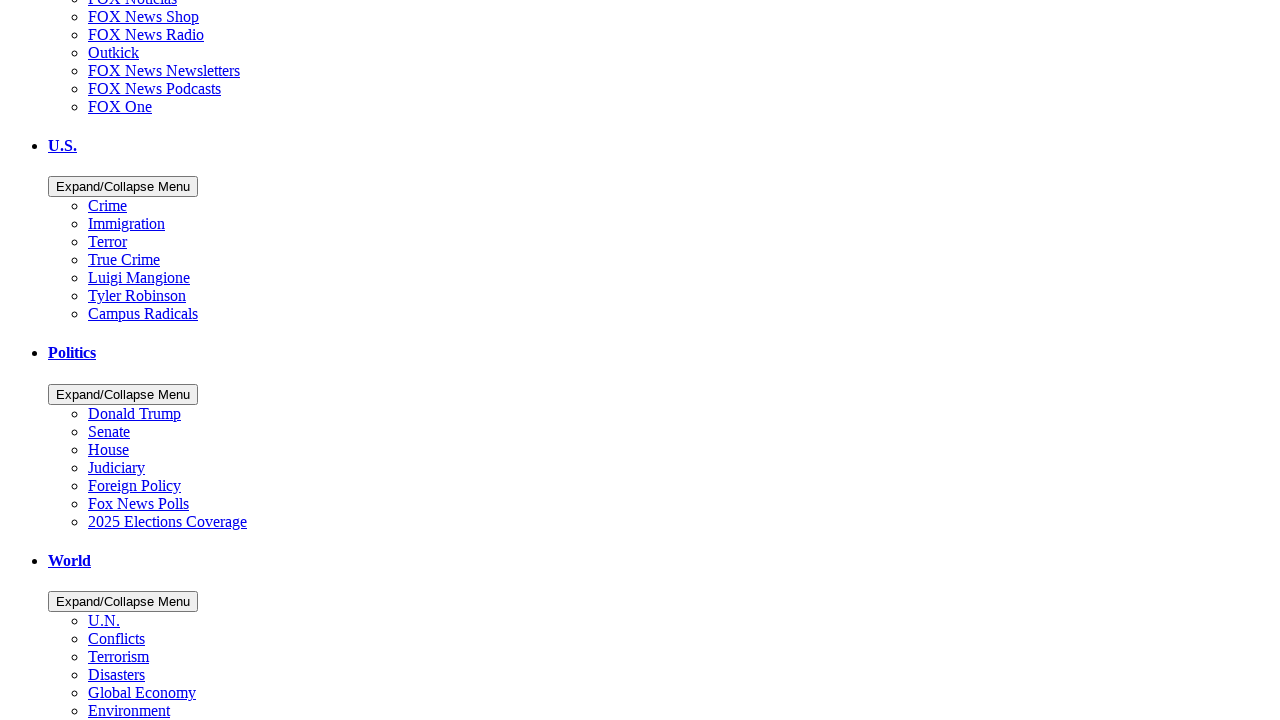